Tests right-click context menu functionality by right-clicking an element, hovering over the Quit option, clicking it, and handling the resulting alert dialog

Starting URL: http://swisnl.github.io/jQuery-contextMenu/demo.html

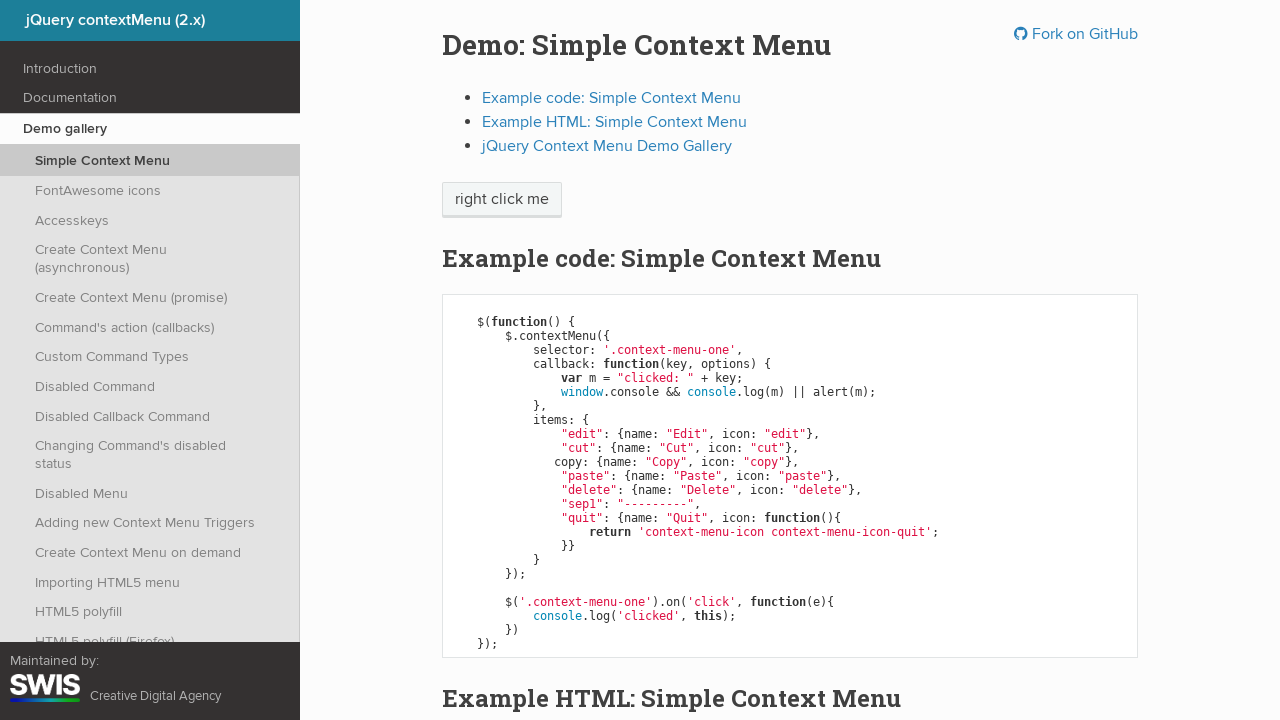

Located the 'right click me' element
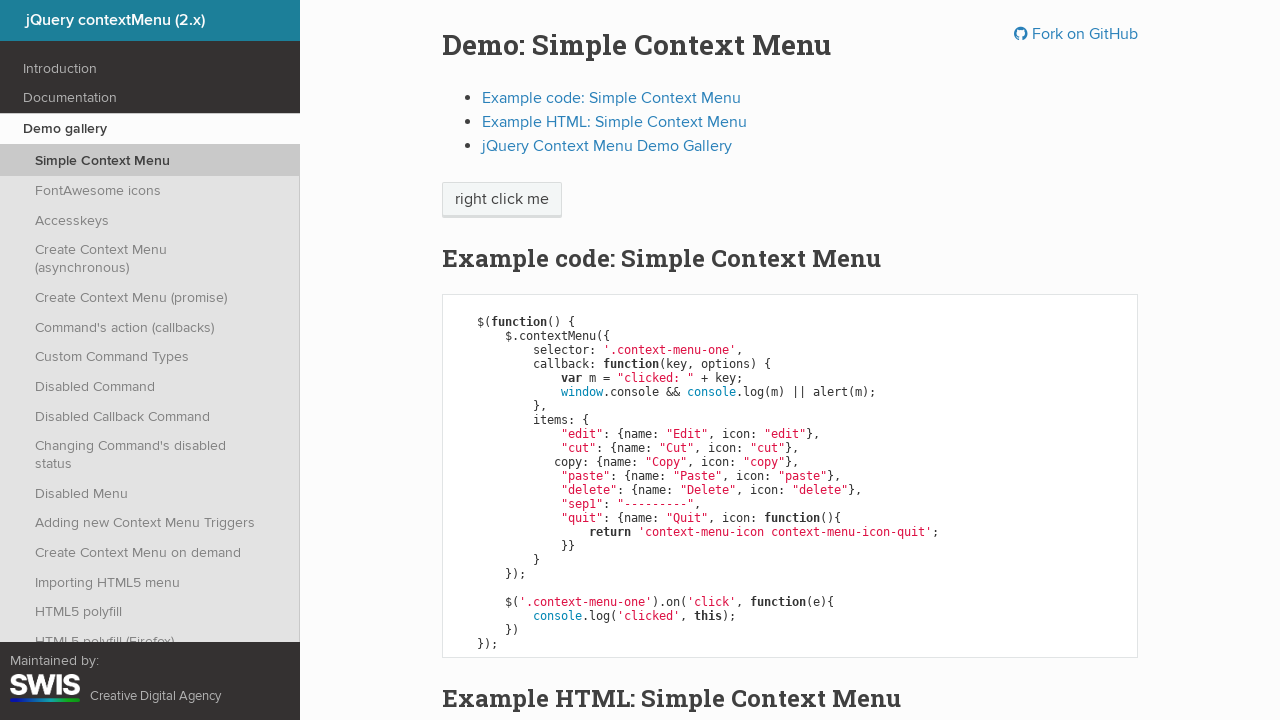

Right-clicked the element to open context menu at (502, 200) on xpath=//span[text()='right click me']
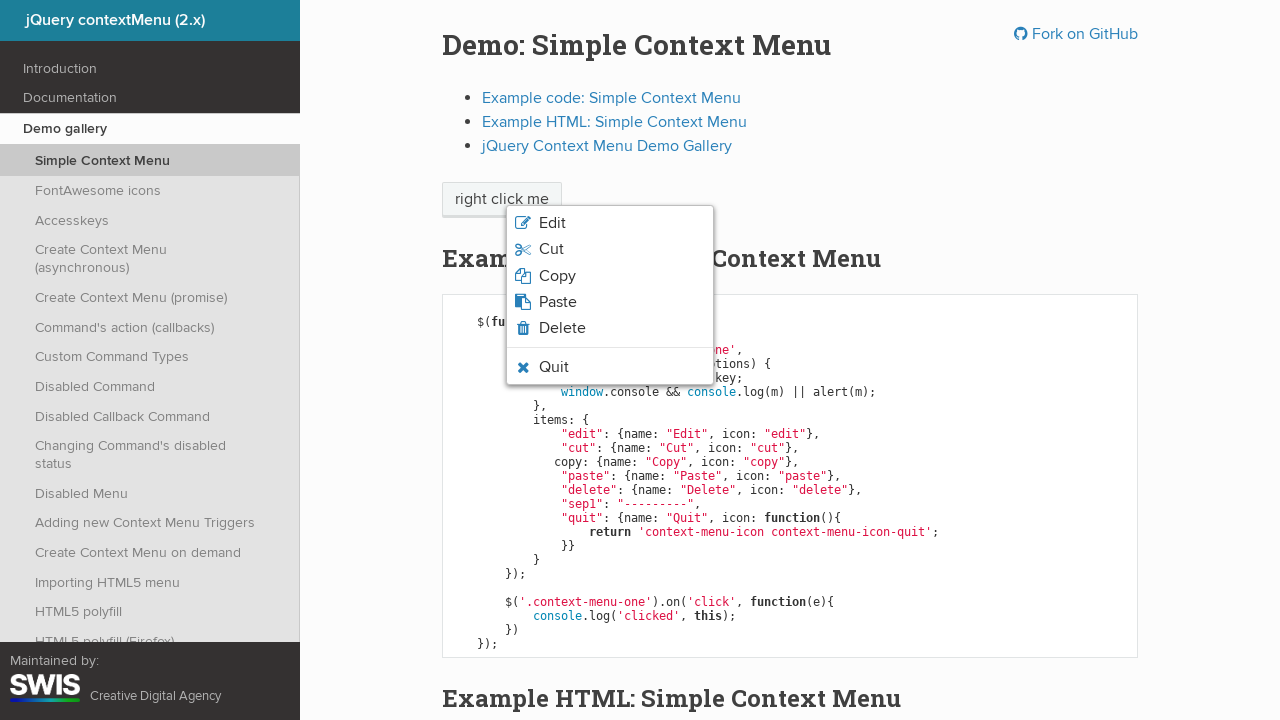

Located the Quit option in context menu
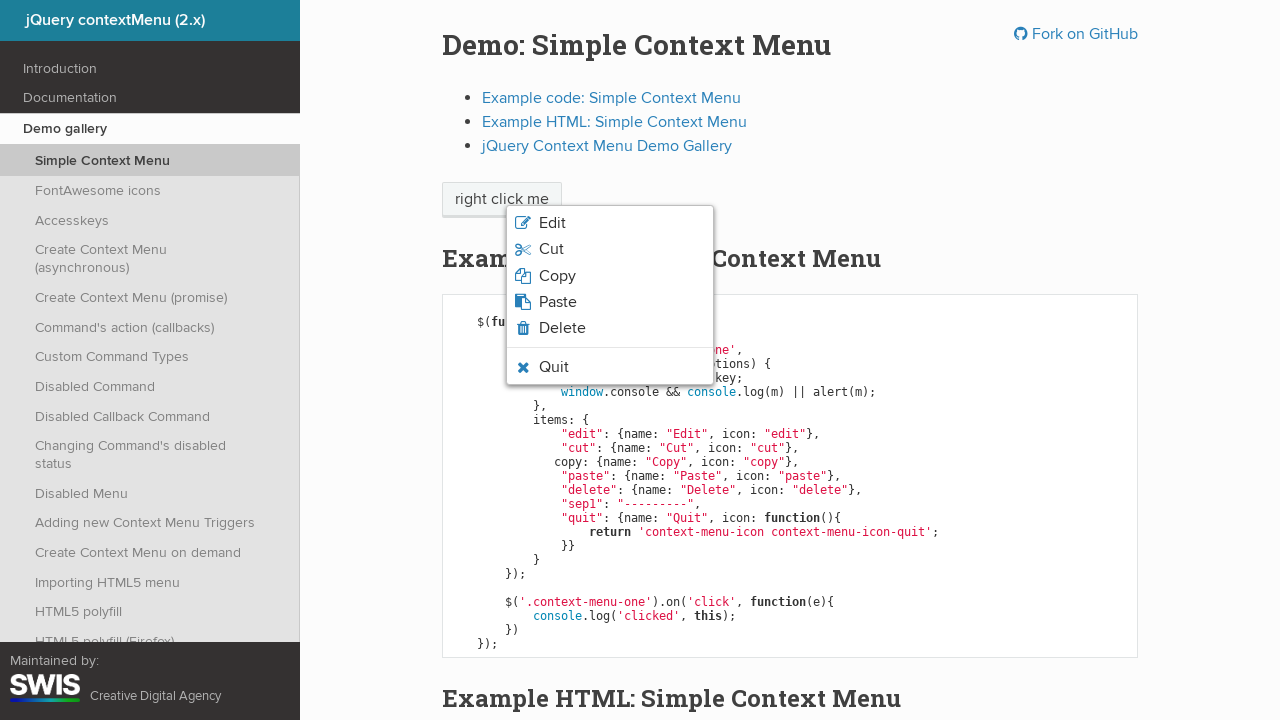

Hovered over the Quit option at (554, 367) on xpath=//span[text()='Quit']
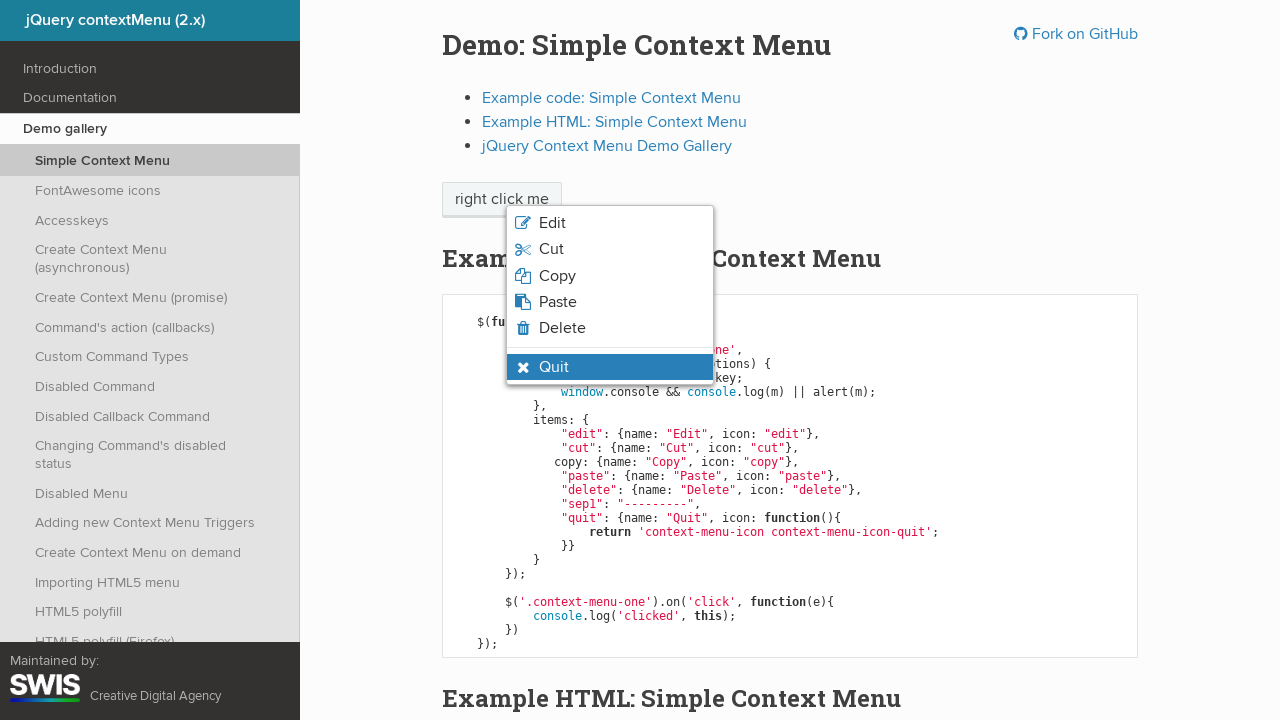

Clicked the Quit option at (554, 367) on xpath=//span[text()='Quit']
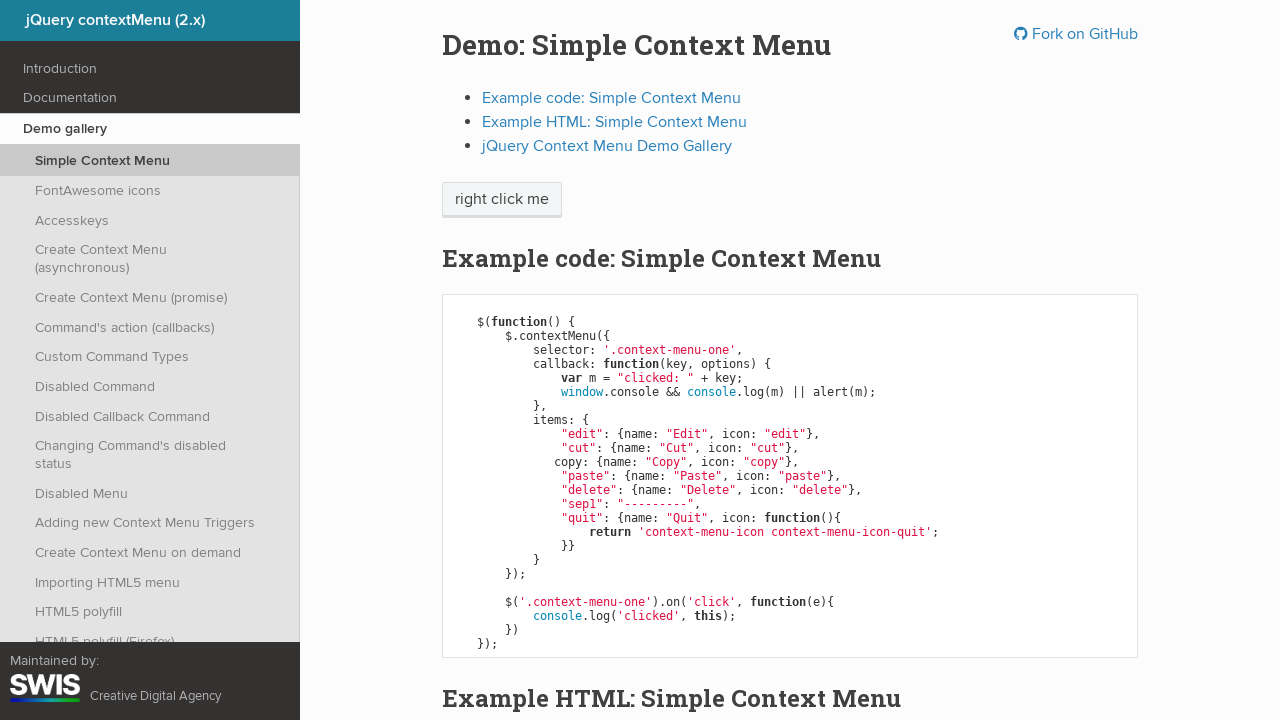

Set up alert dialog handler to accept dialogs
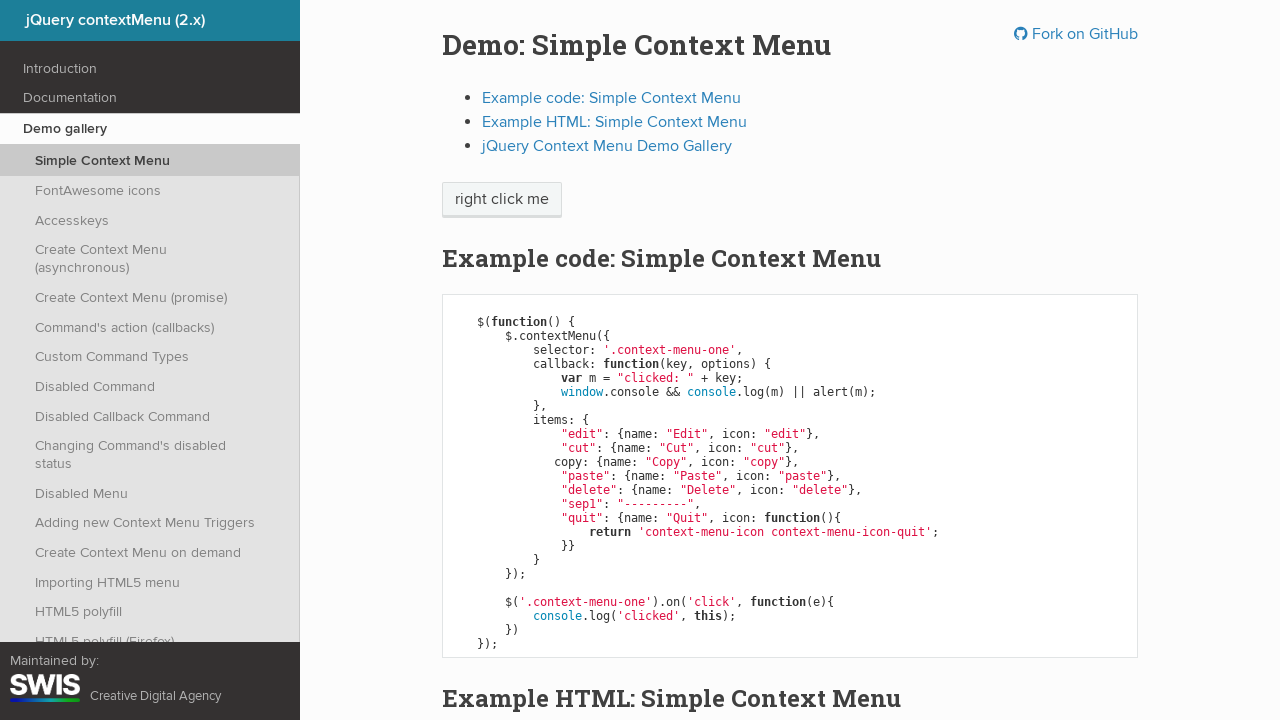

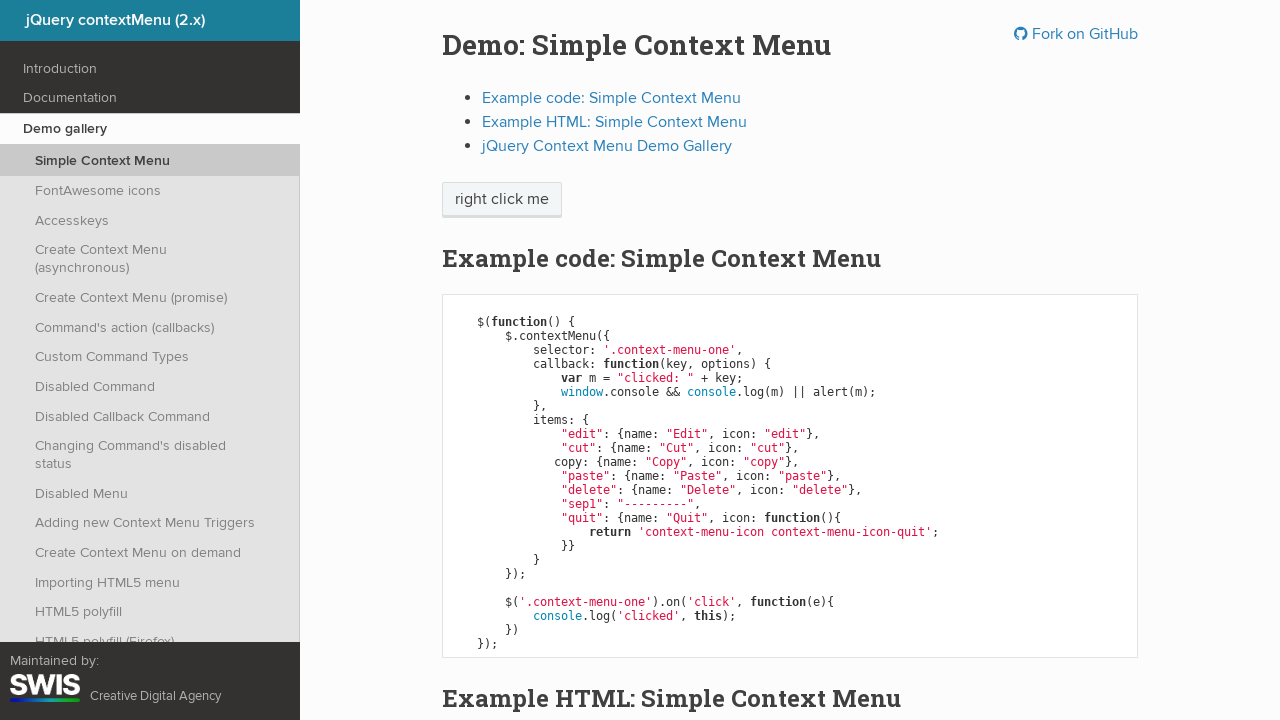